Tests that entered text is trimmed when saving edits

Starting URL: https://demo.playwright.dev/todomvc

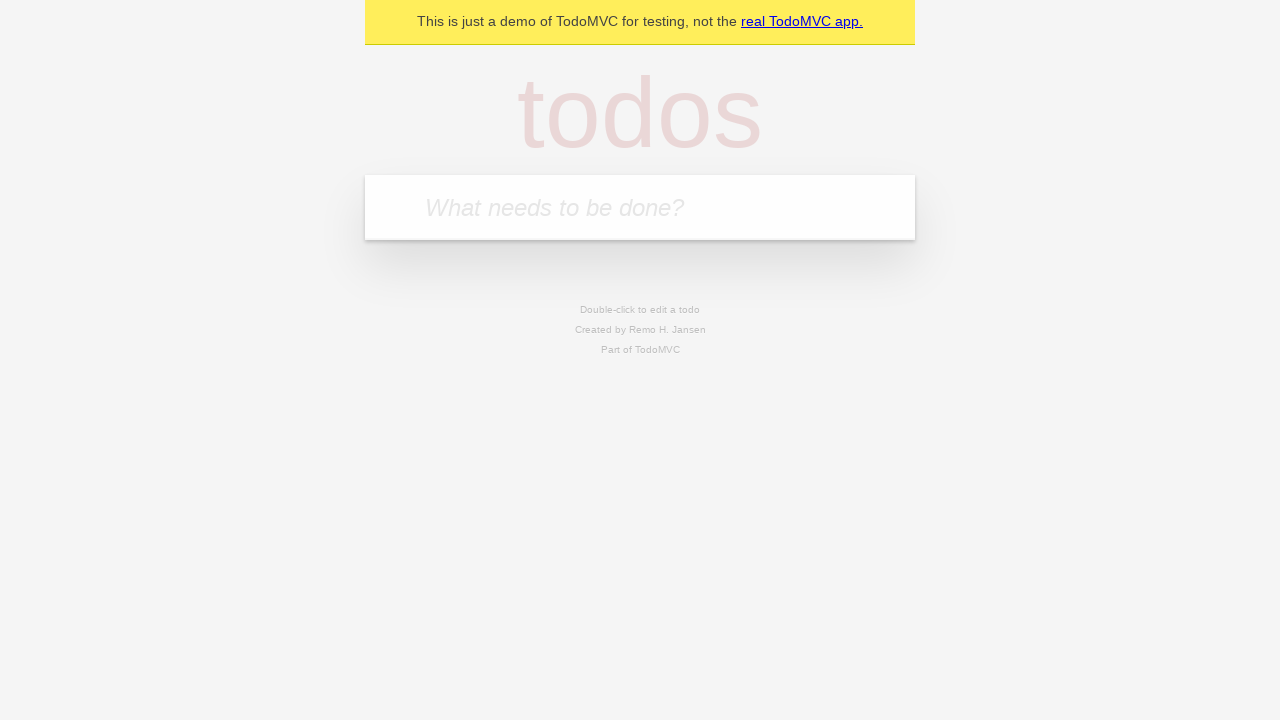

Filled todo input with 'buy some cheese' on internal:attr=[placeholder="What needs to be done?"i]
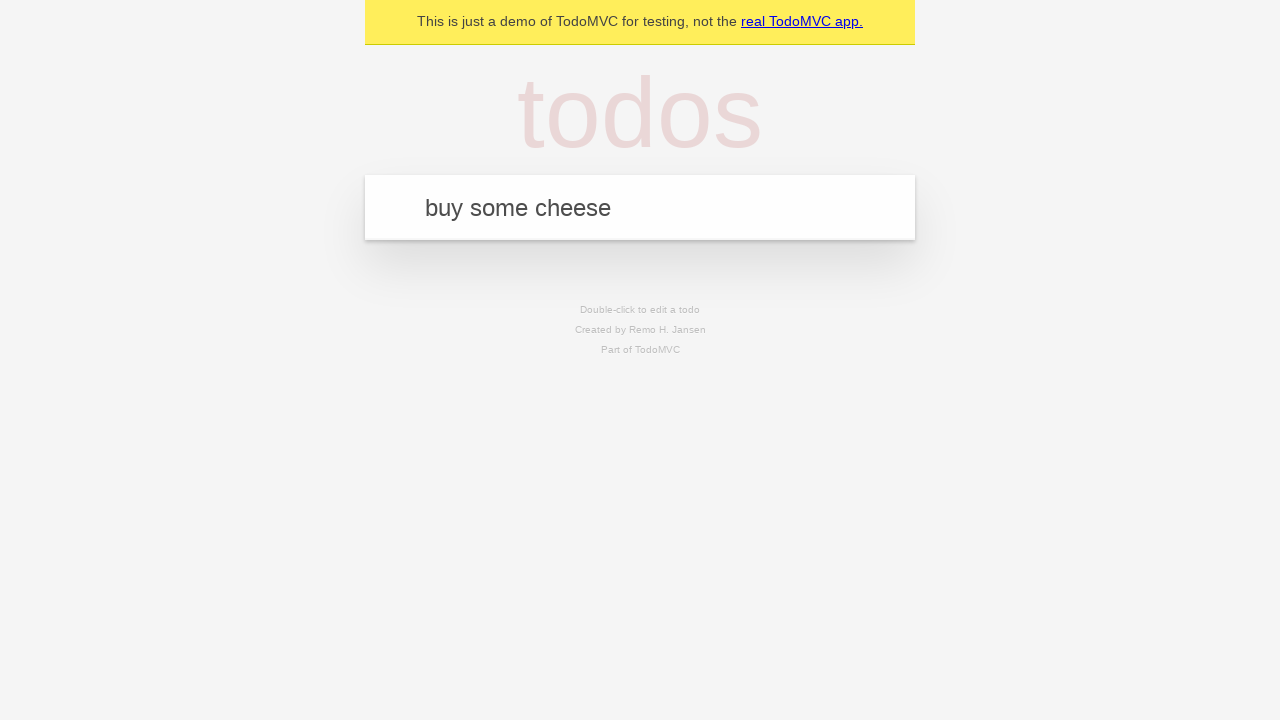

Pressed Enter to create first todo on internal:attr=[placeholder="What needs to be done?"i]
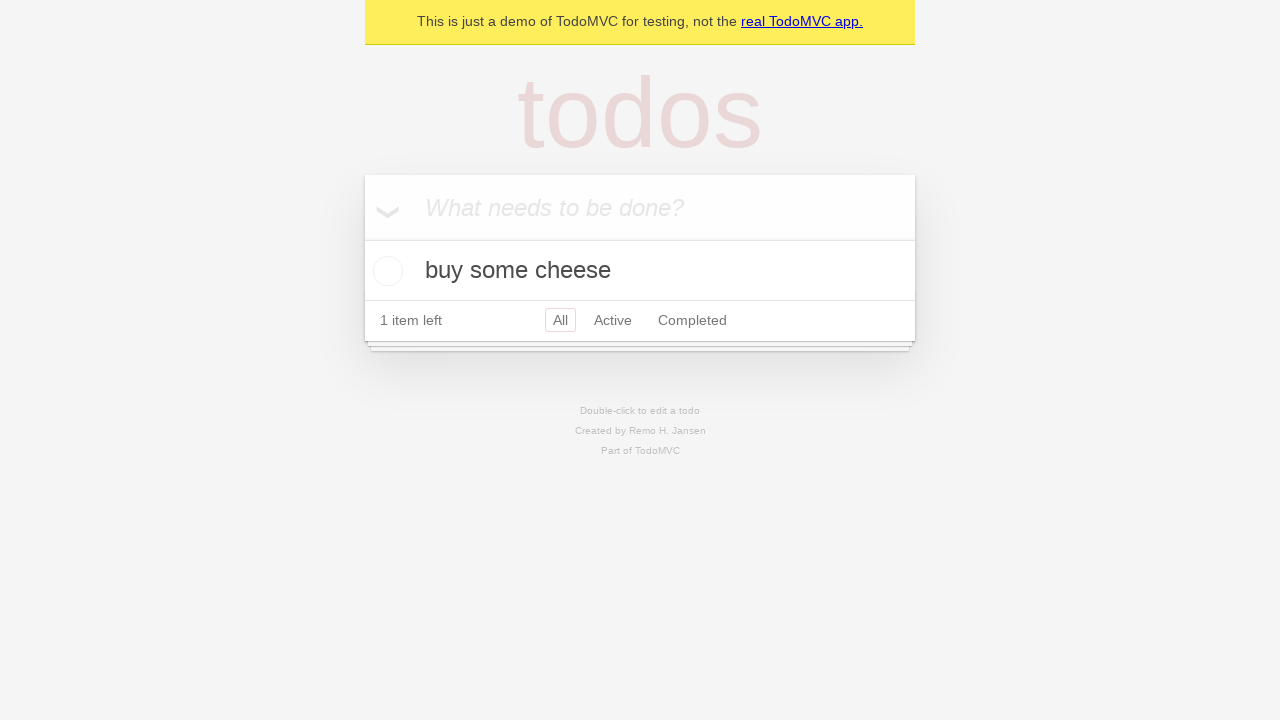

Filled todo input with 'feed the cat' on internal:attr=[placeholder="What needs to be done?"i]
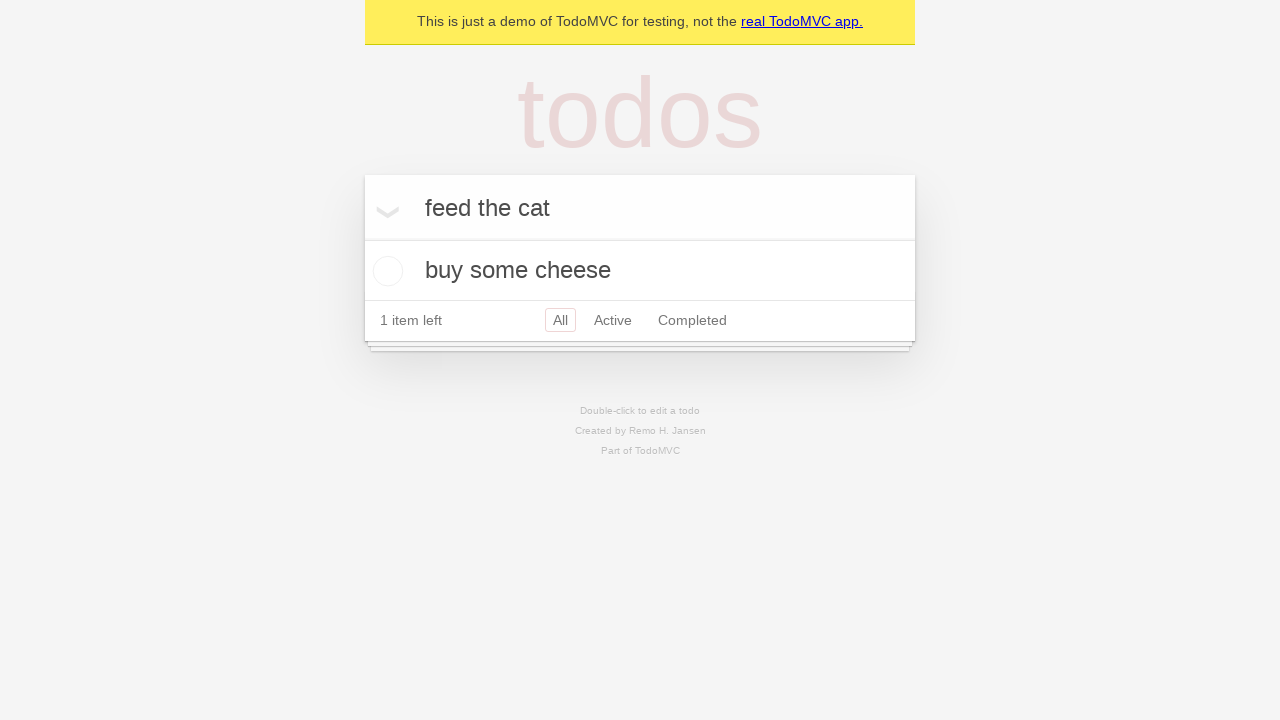

Pressed Enter to create second todo on internal:attr=[placeholder="What needs to be done?"i]
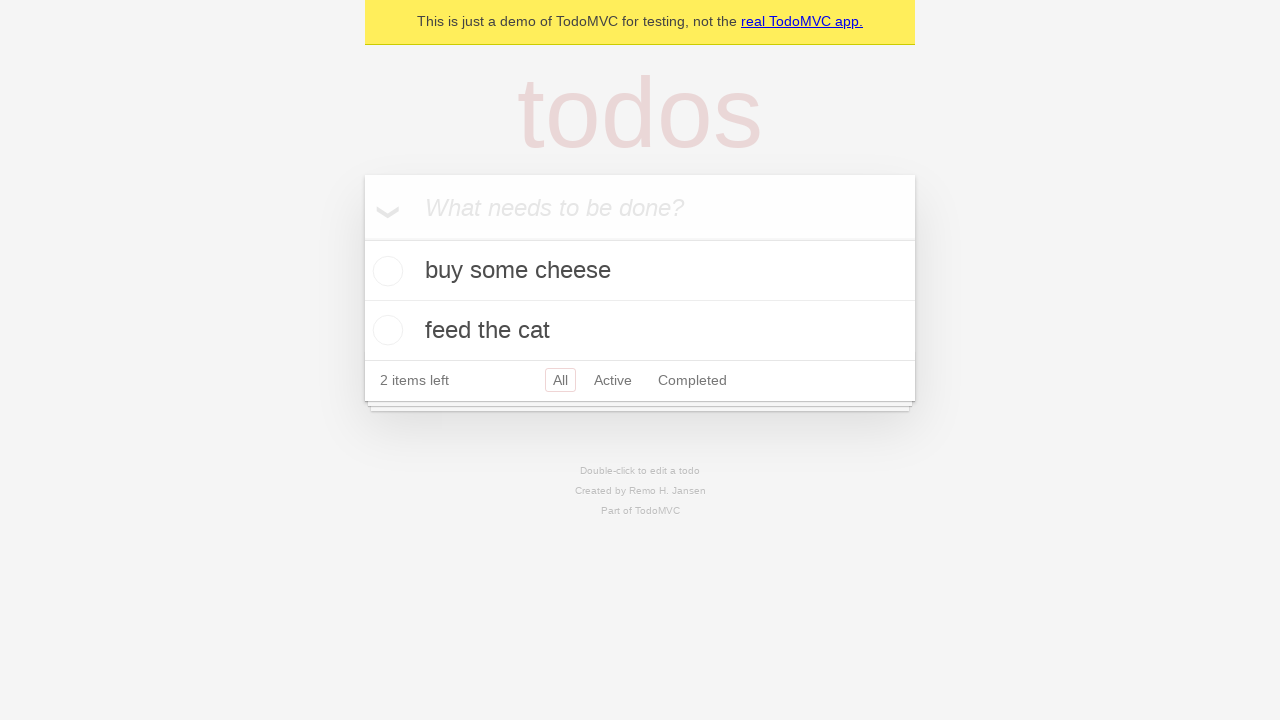

Filled todo input with 'book a doctors appointment' on internal:attr=[placeholder="What needs to be done?"i]
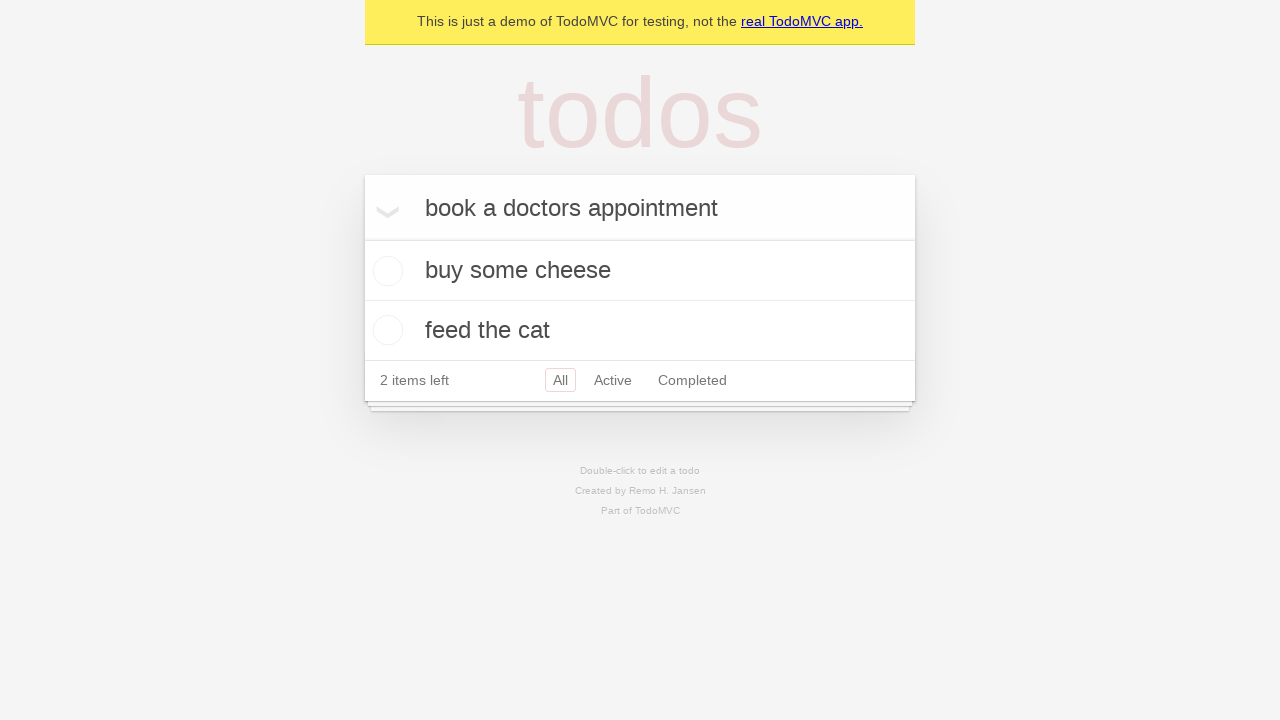

Pressed Enter to create third todo on internal:attr=[placeholder="What needs to be done?"i]
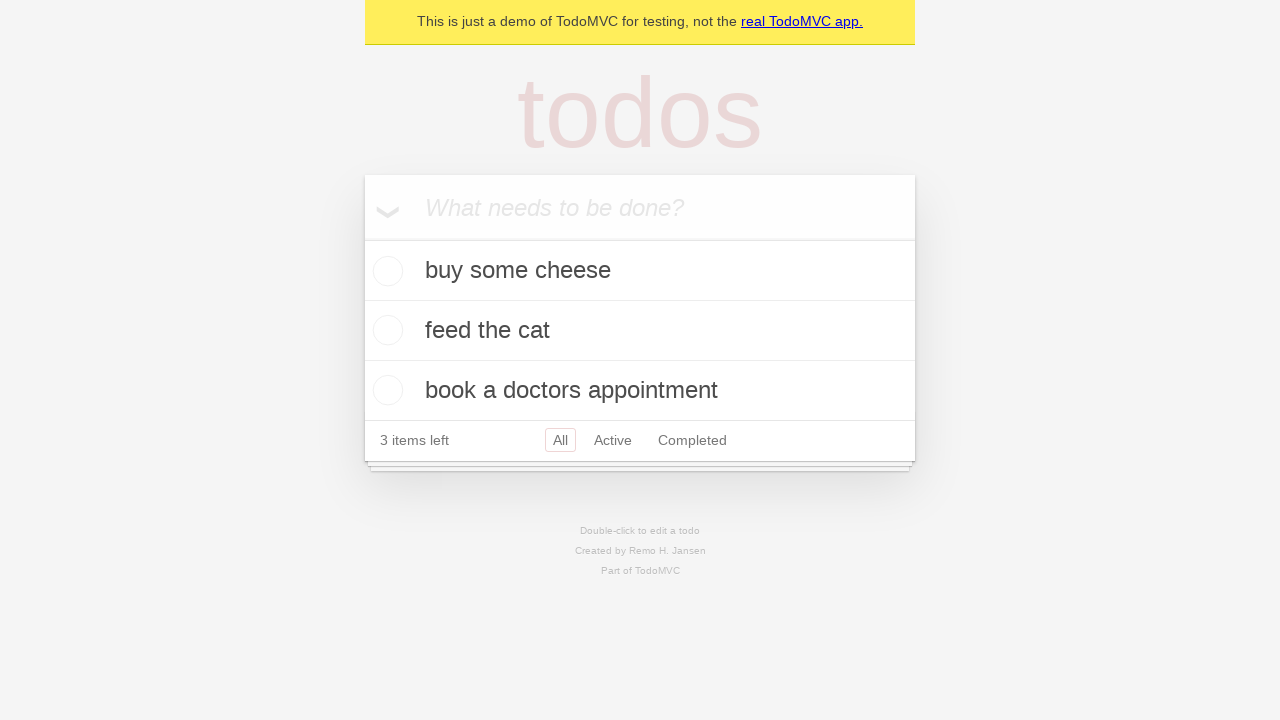

Double-clicked second todo to enter edit mode at (640, 331) on .todo-list li >> nth=1
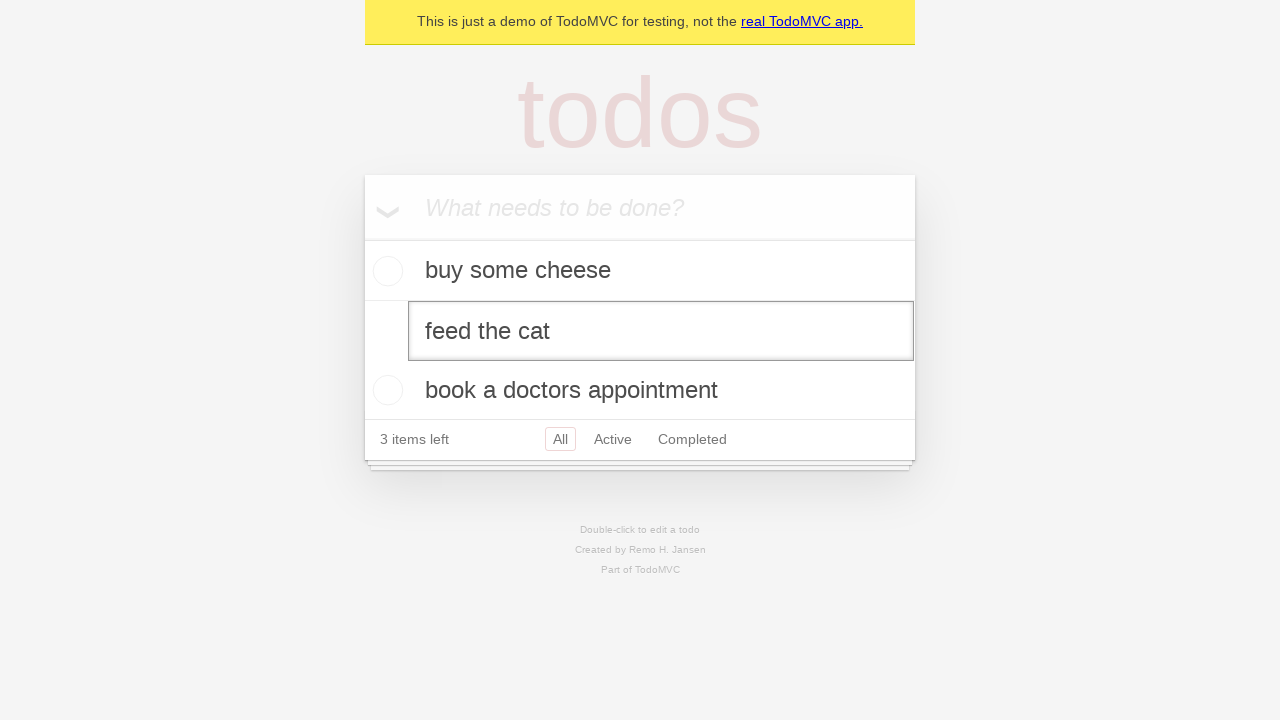

Filled edit field with text containing leading and trailing whitespace on .todo-list li >> nth=1 >> .edit
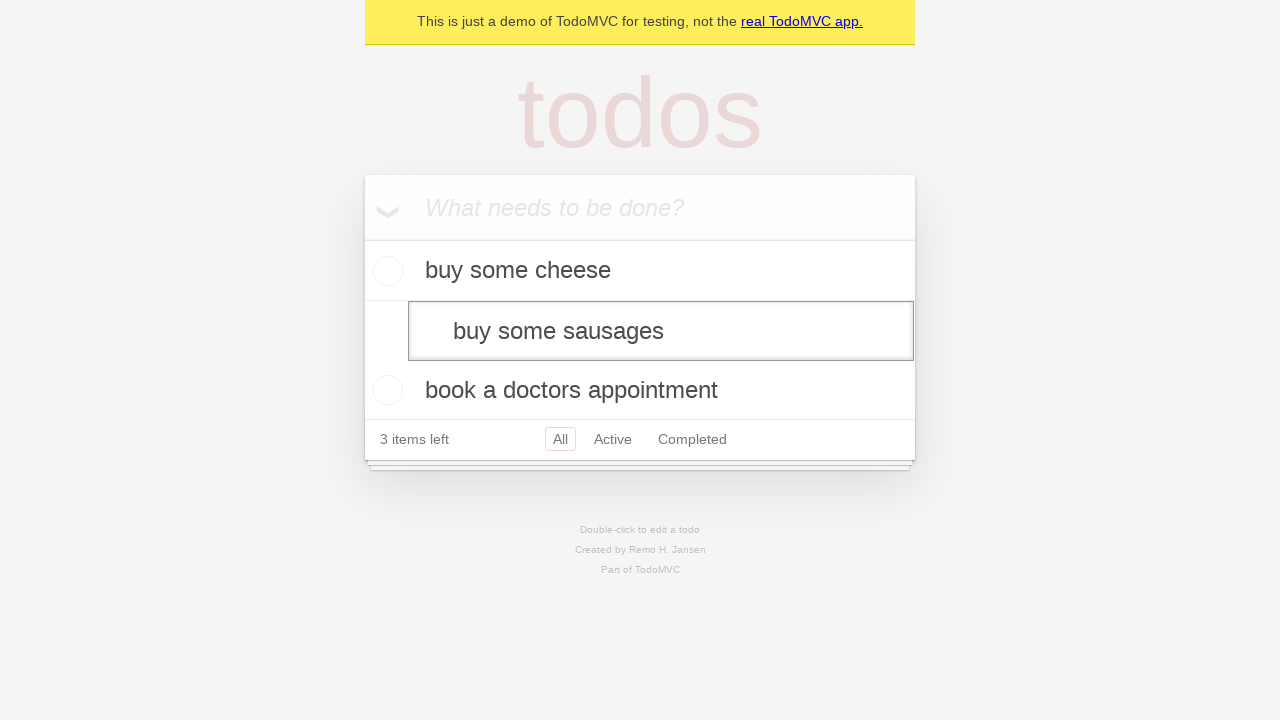

Pressed Enter to save edited todo with whitespace trimmed on .todo-list li >> nth=1 >> .edit
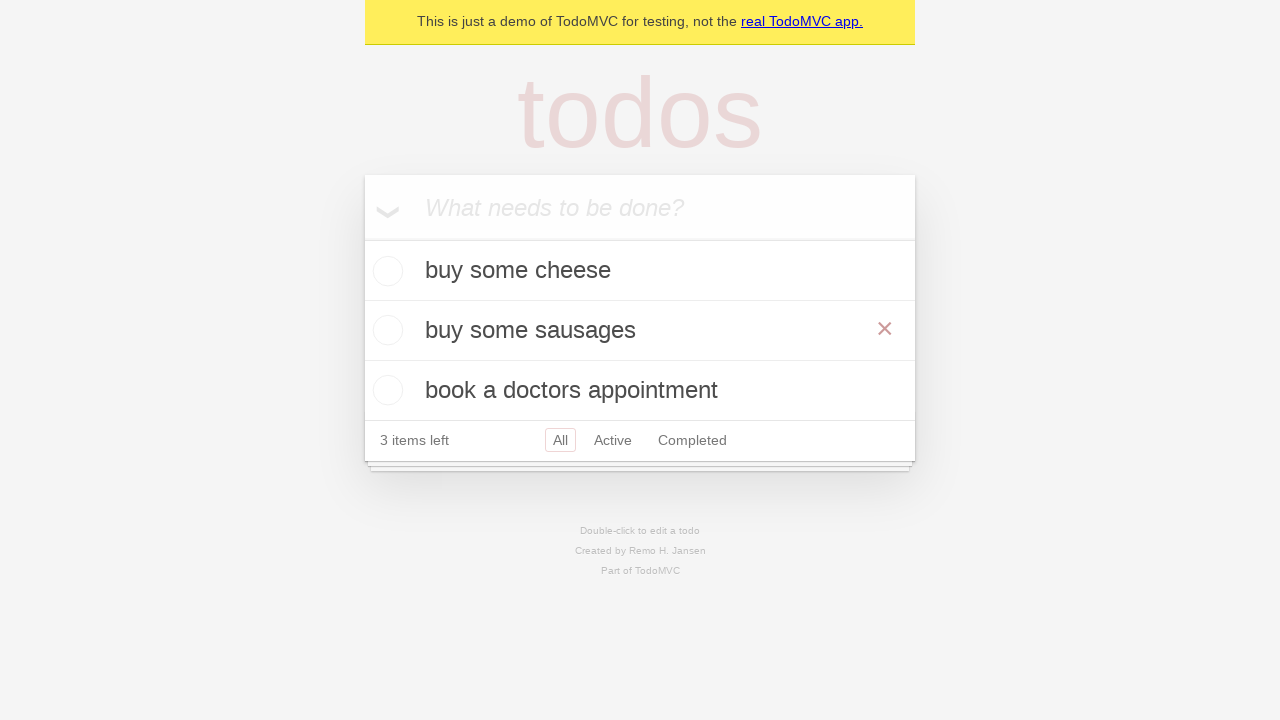

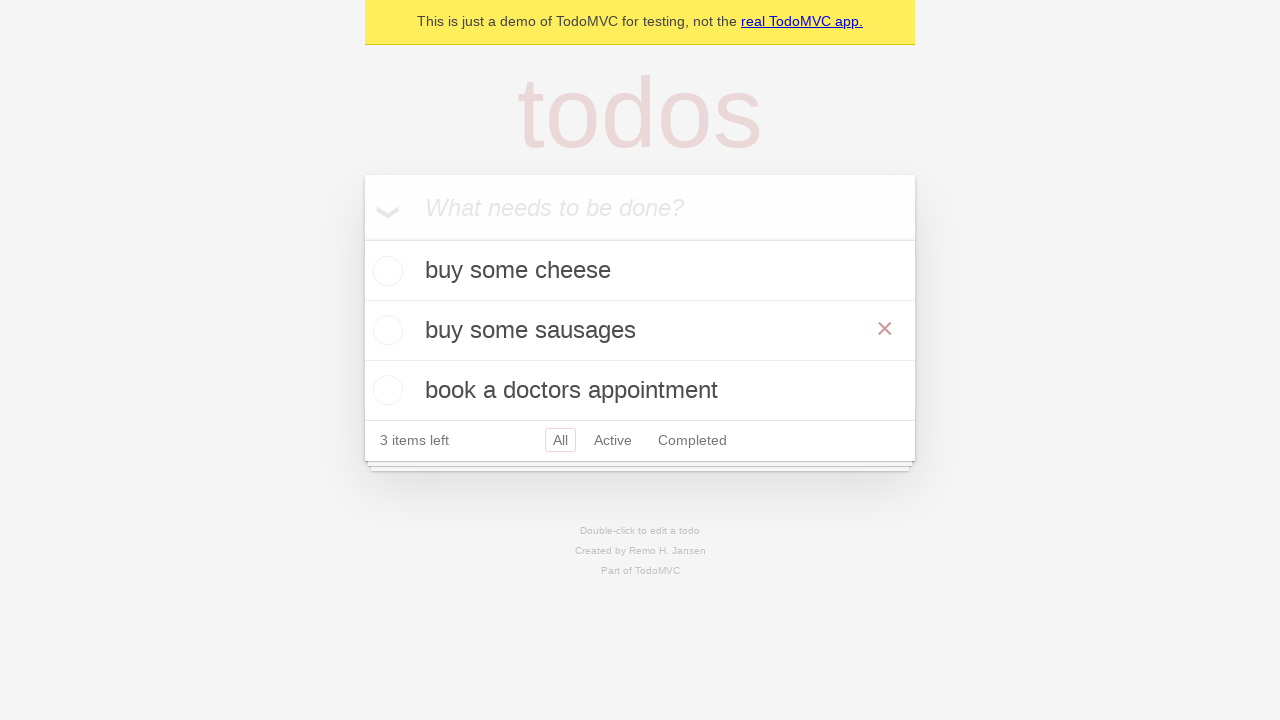